Tests the Web Tables functionality on demoqa.com by navigating to the Elements section, opening Web Tables, and adding a new record with first name, last name, email, age, salary, and department information.

Starting URL: https://demoqa.com/

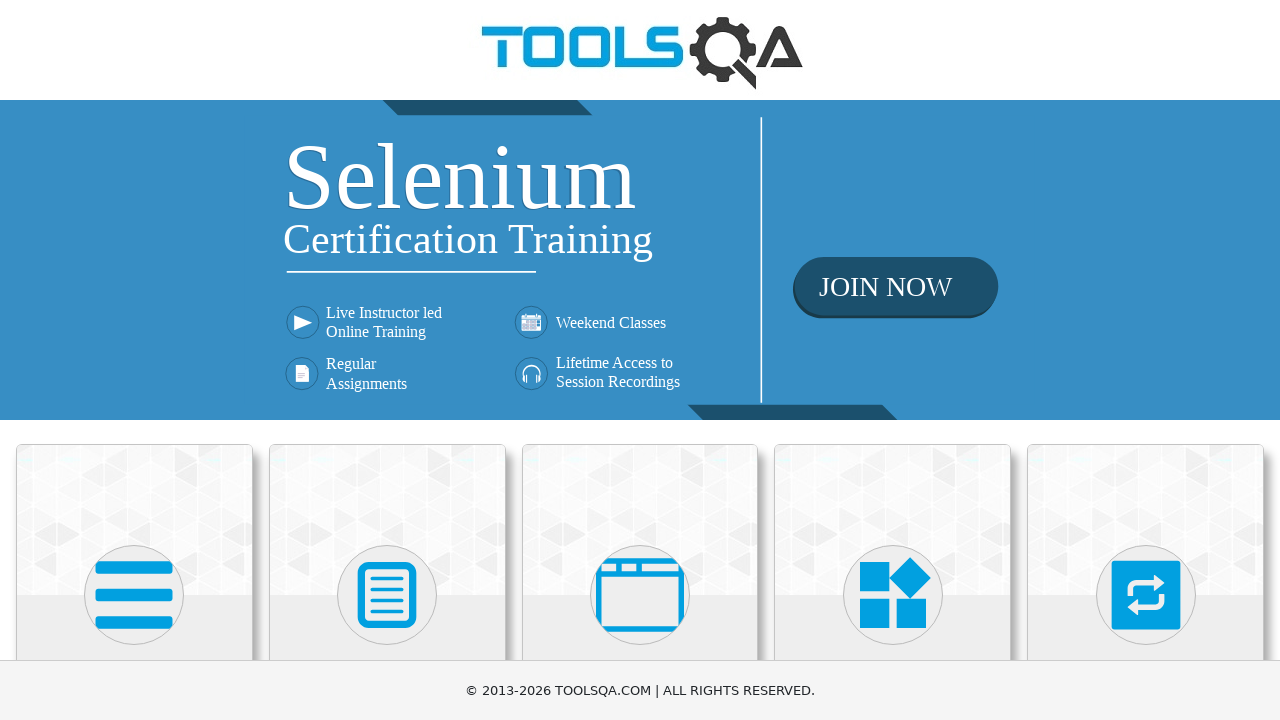

Scrolled down the page to reveal Elements section
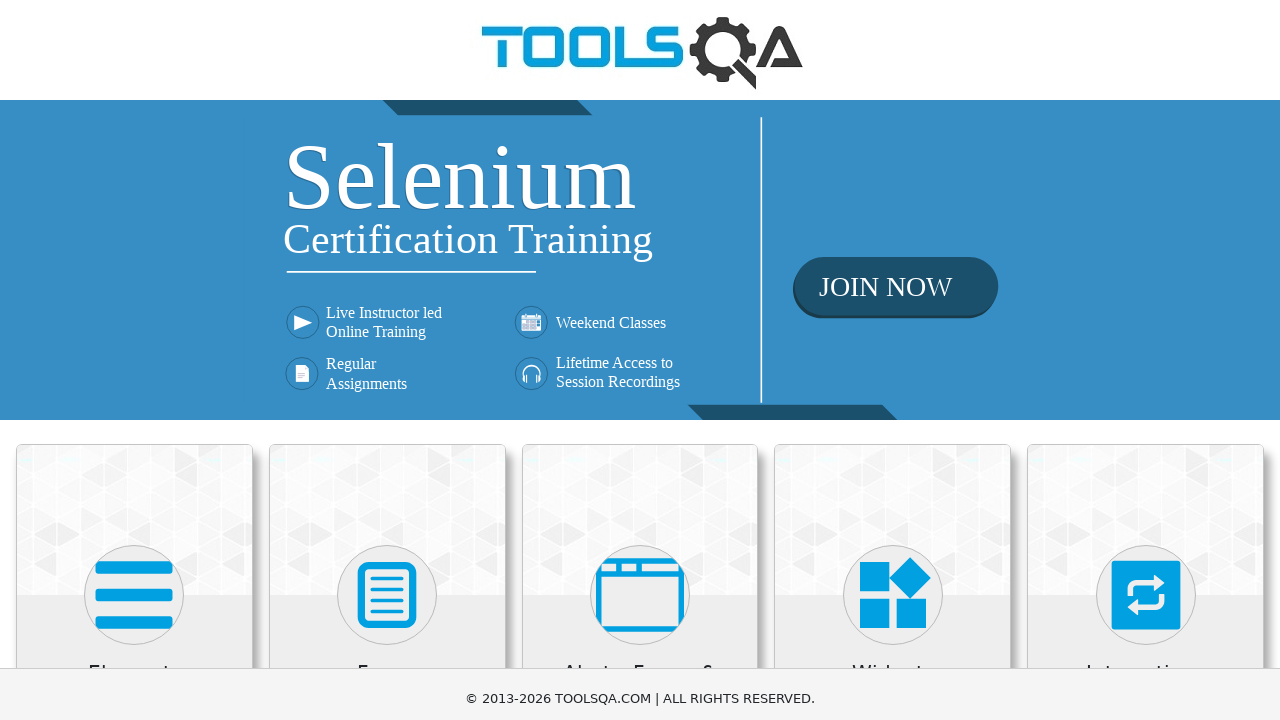

Clicked on Elements card at (134, 273) on xpath=//h5[text()='Elements']
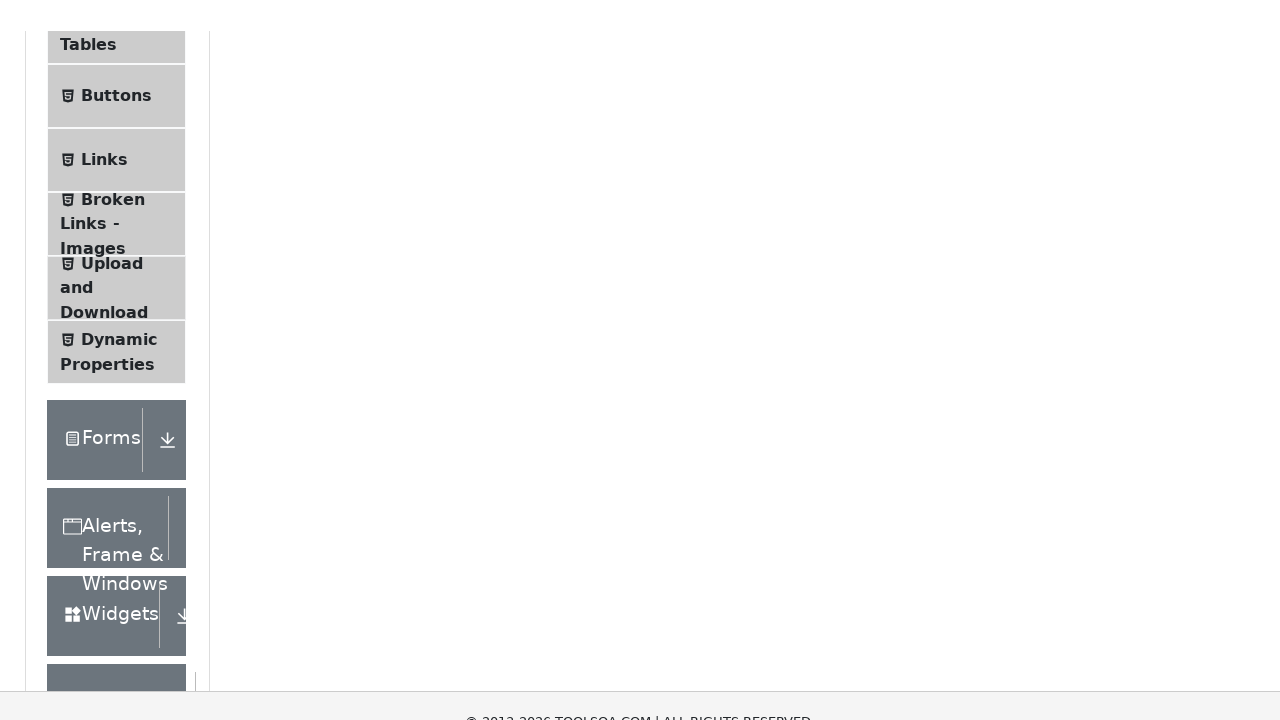

Clicked on Web Tables in the left menu at (100, 348) on xpath=//span[text()='Web Tables']
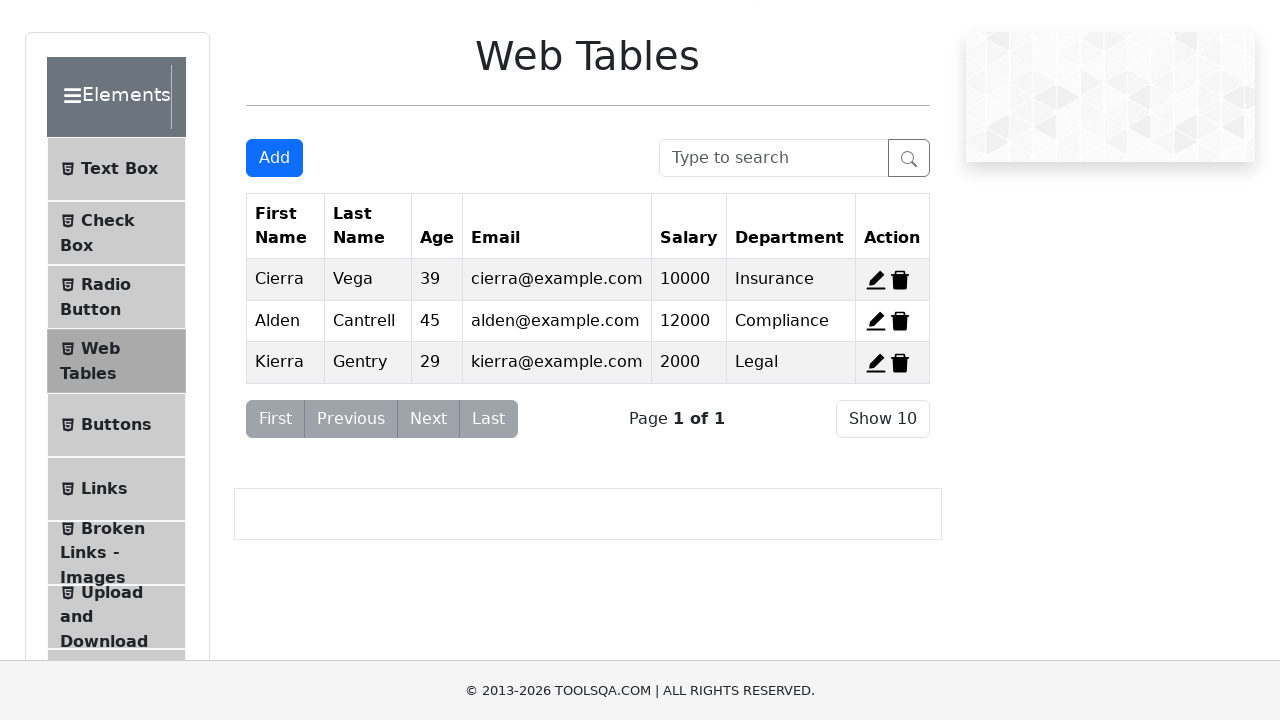

Clicked Add button to open the registration form at (274, 158) on #addNewRecordButton
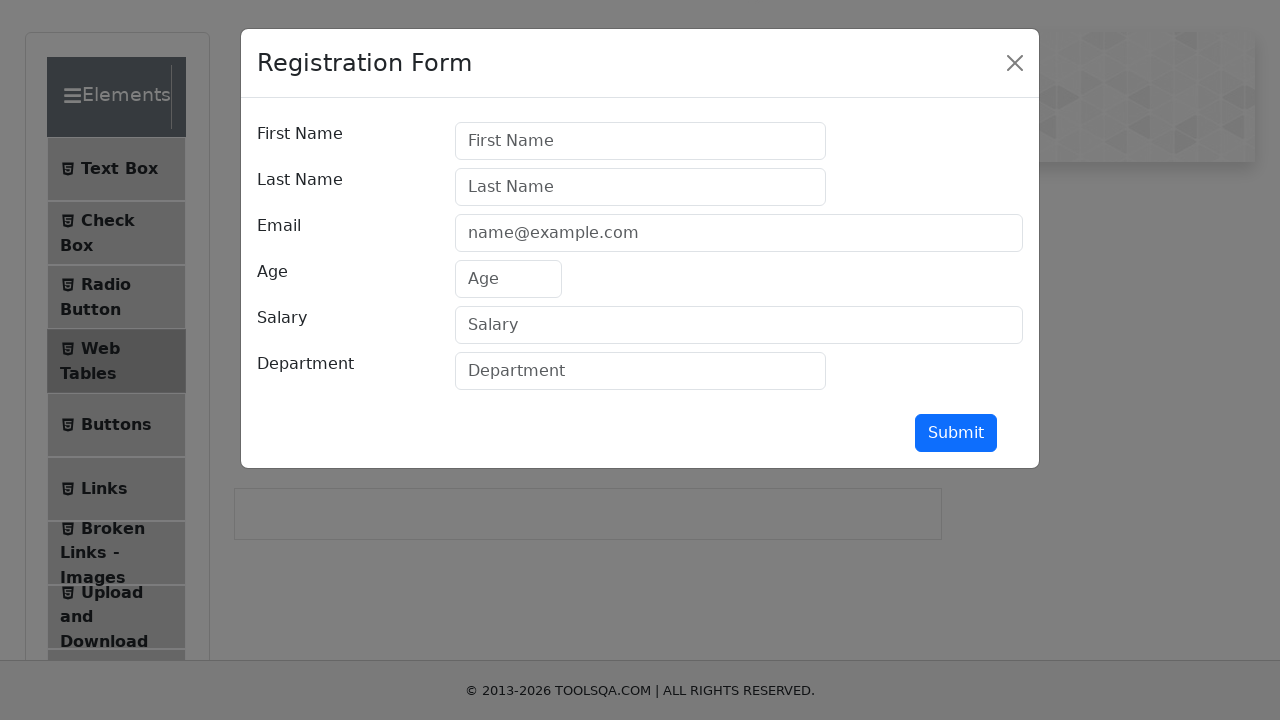

Filled first name field with 'MarcusBuilder' on #firstName
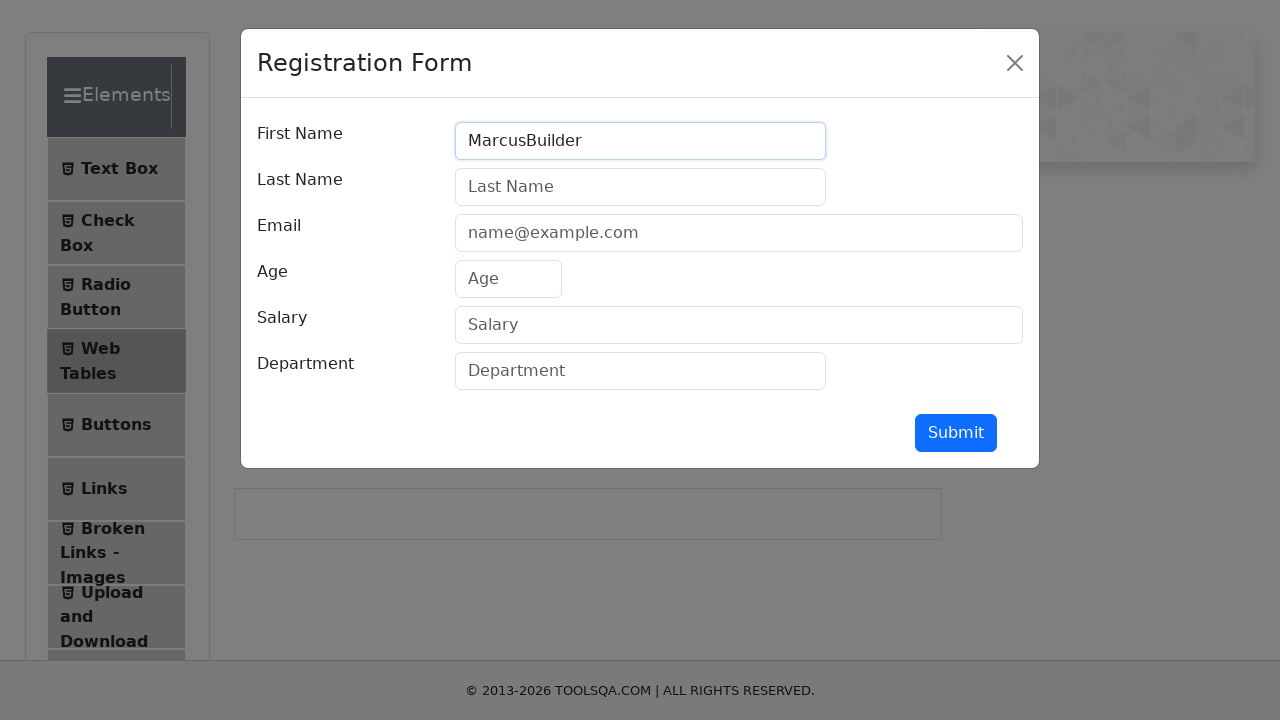

Filled last name field with 'Rodriguez' on #lastName
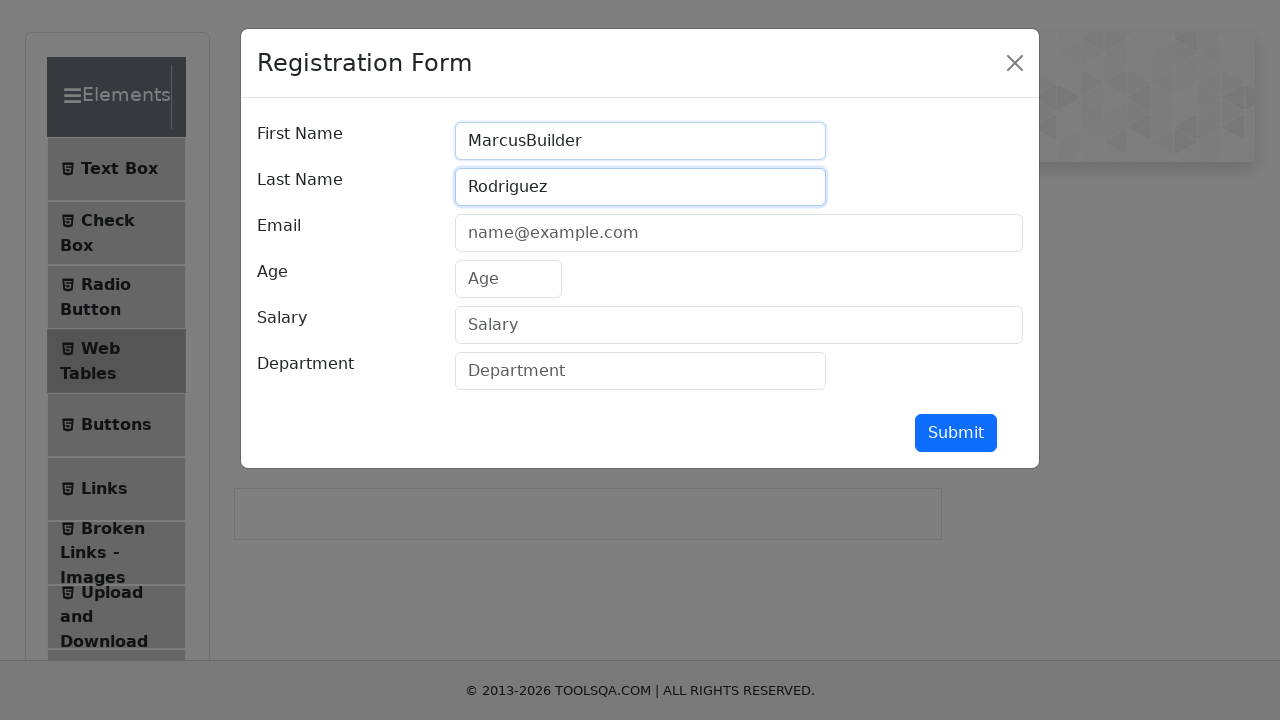

Filled email field with 'marcus.rodriguez@example.com' on #userEmail
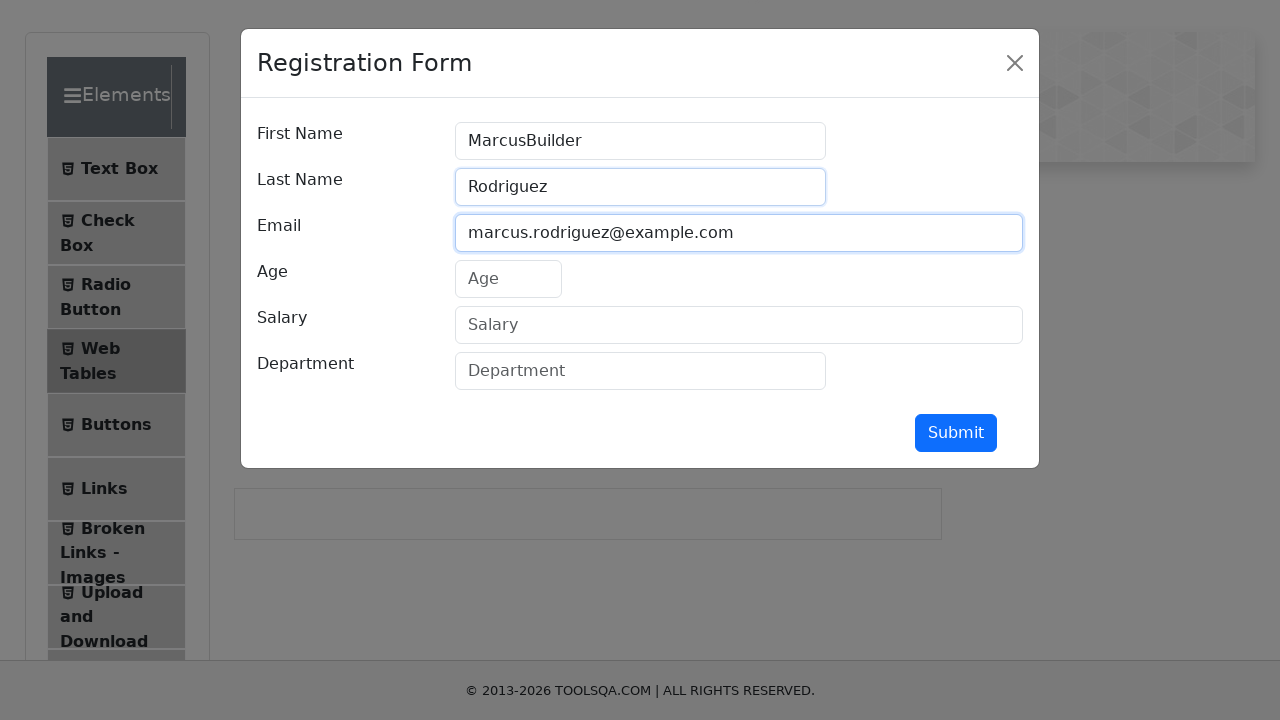

Filled age field with '34' on #age
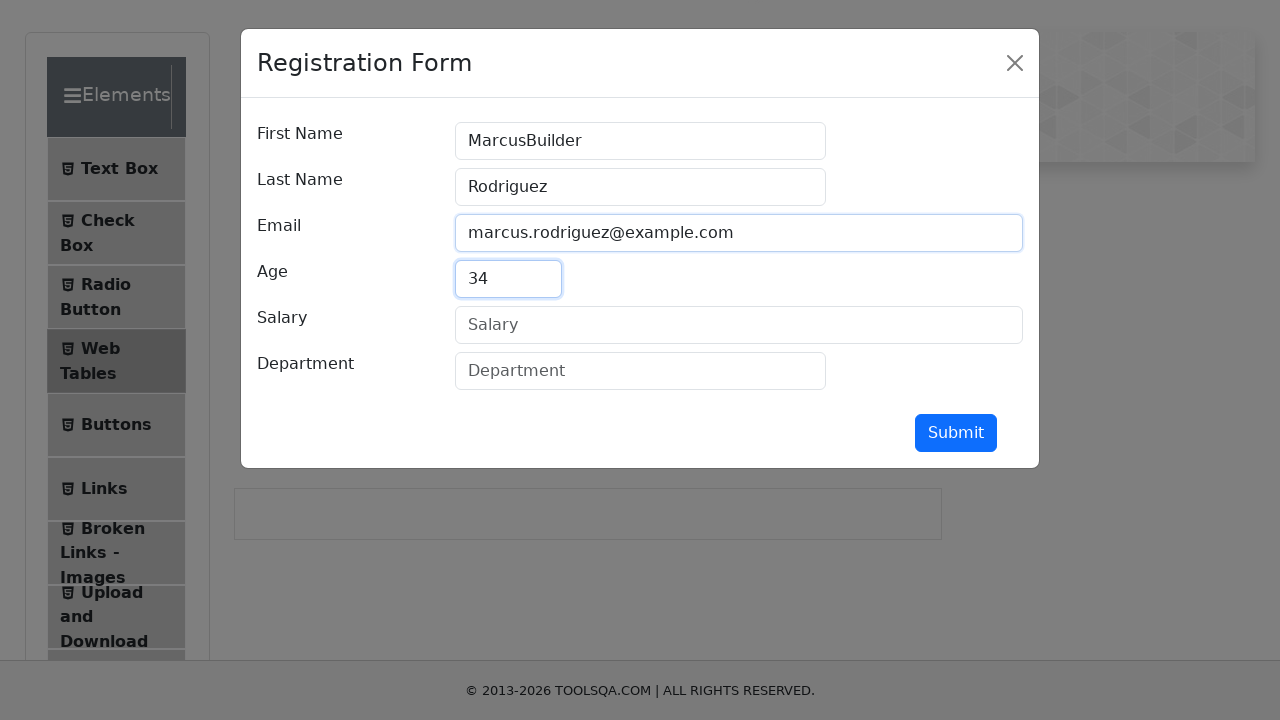

Filled salary field with '85000' on #salary
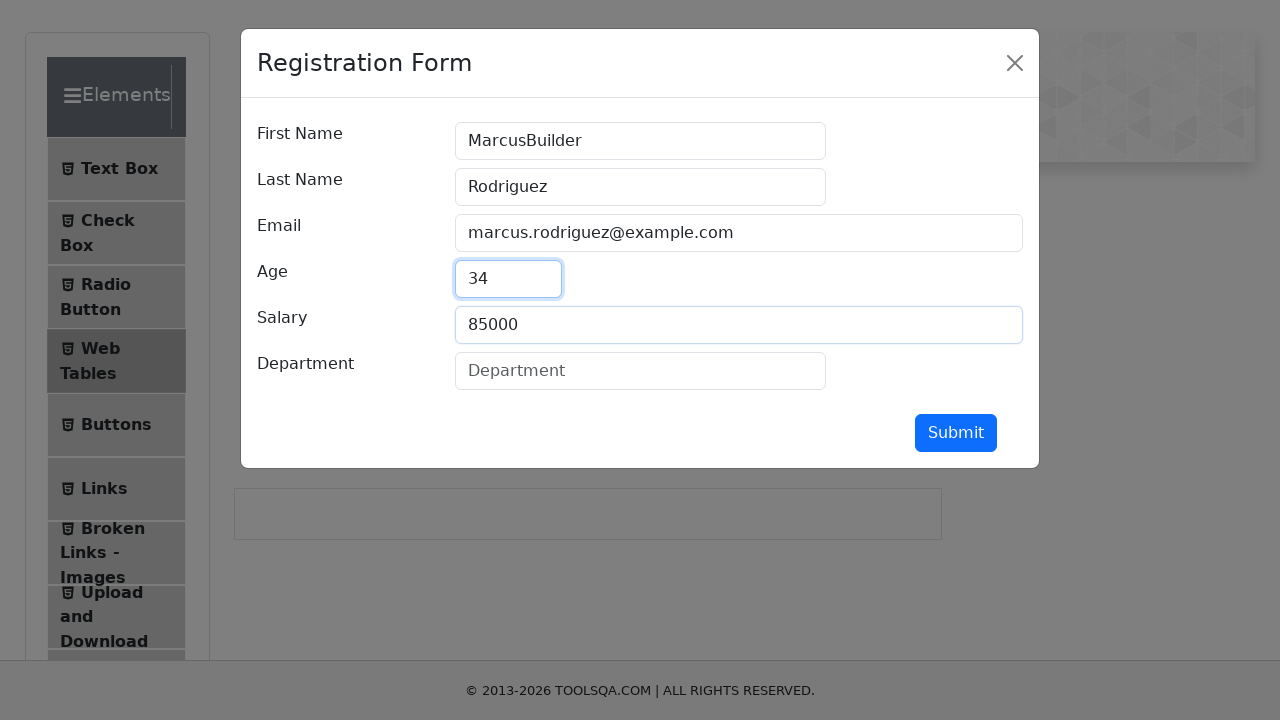

Filled department field with 'Engineering' on #department
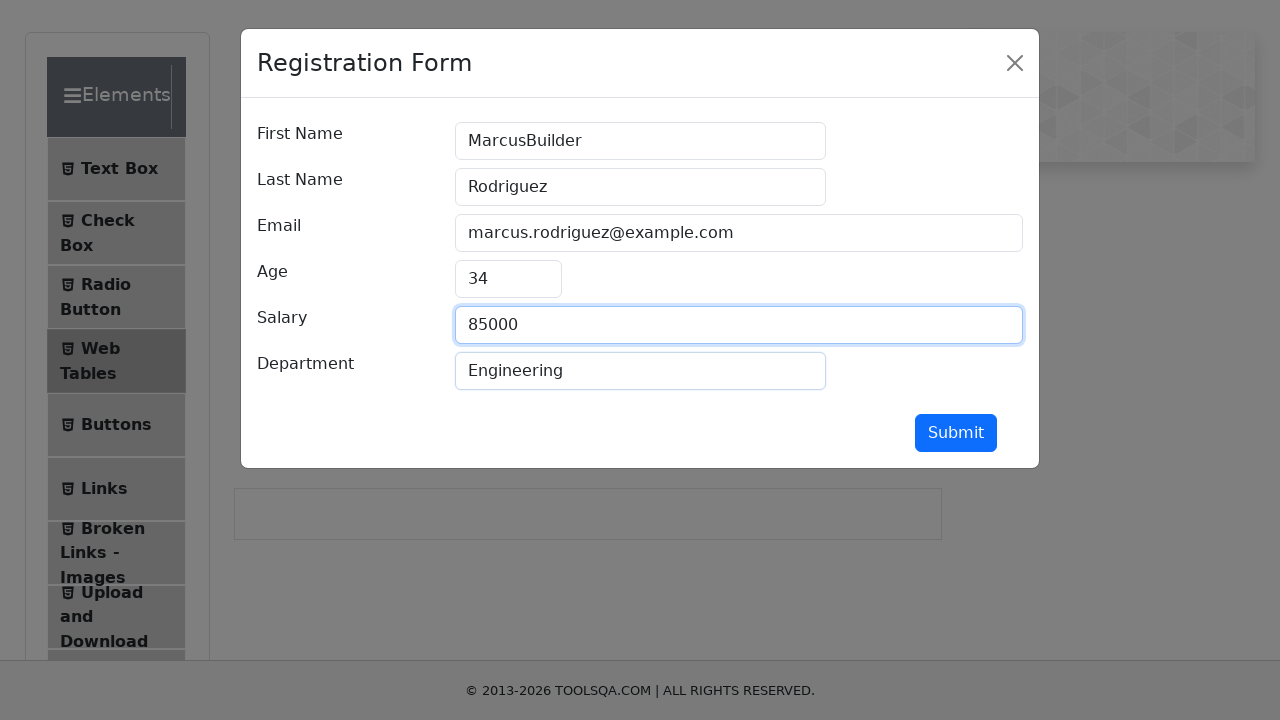

Clicked submit button to add the new record at (956, 433) on #submit
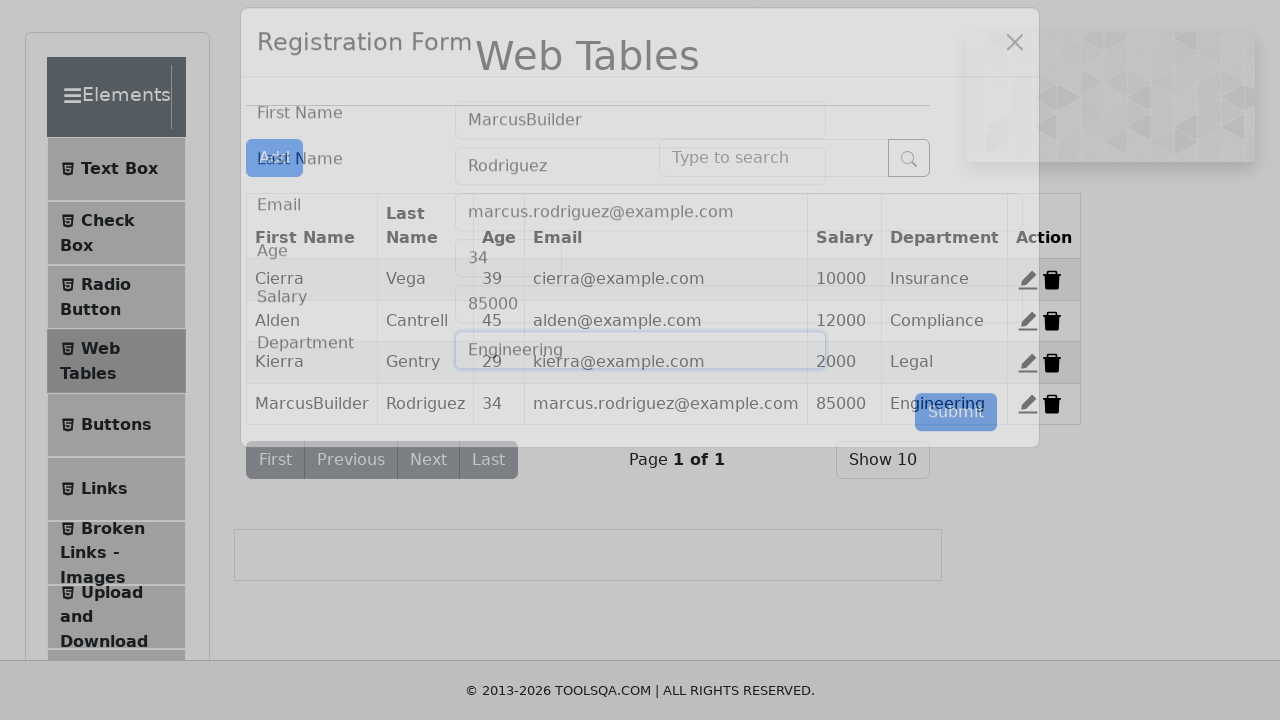

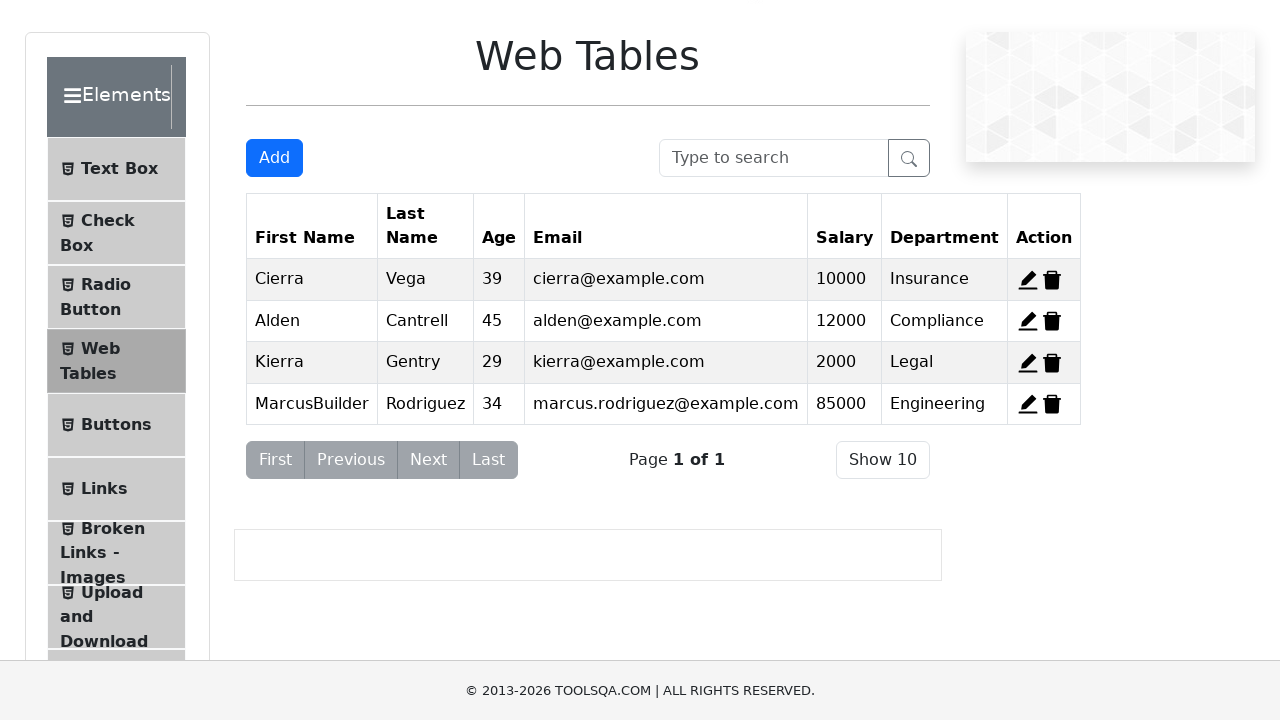